Tests navigation to Browse Languages menu, selects letter M submenu, and verifies MySQL language is listed

Starting URL: http://www.99-bottles-of-beer.net/

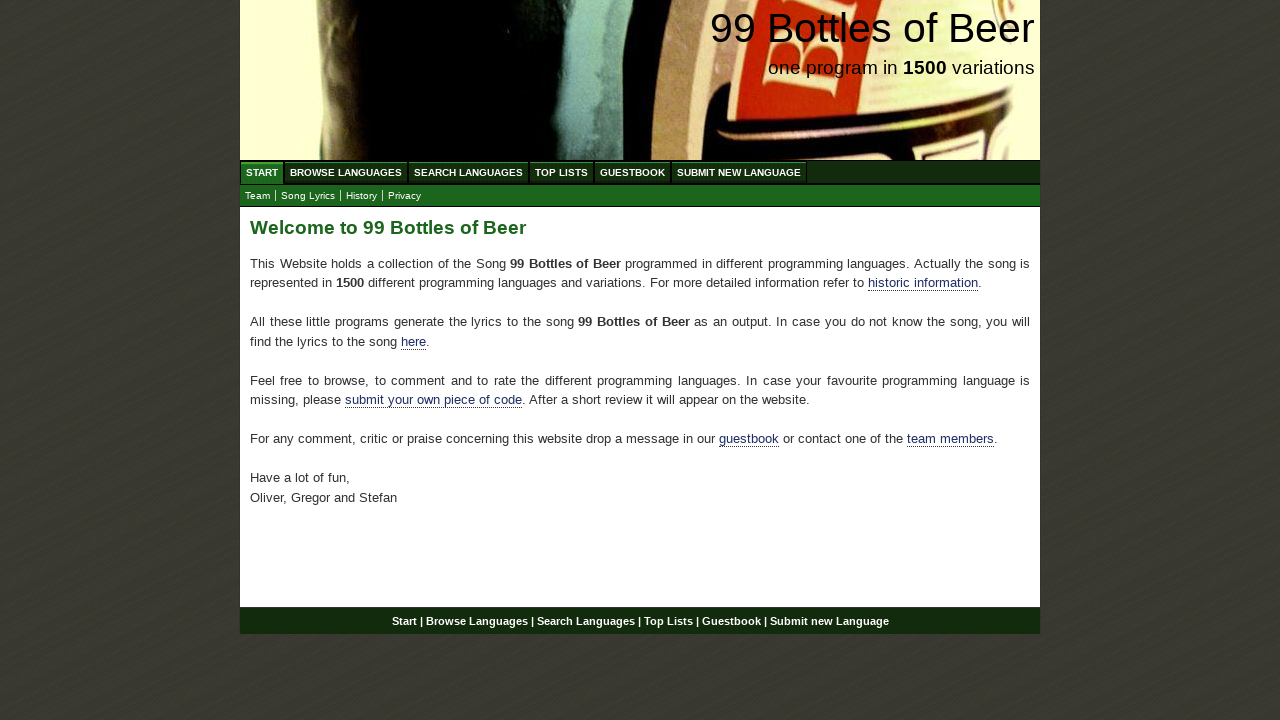

Clicked on Browse Languages menu at (346, 172) on xpath=//div[@id='navigation']//*[contains(text(),'Browse Languages')]
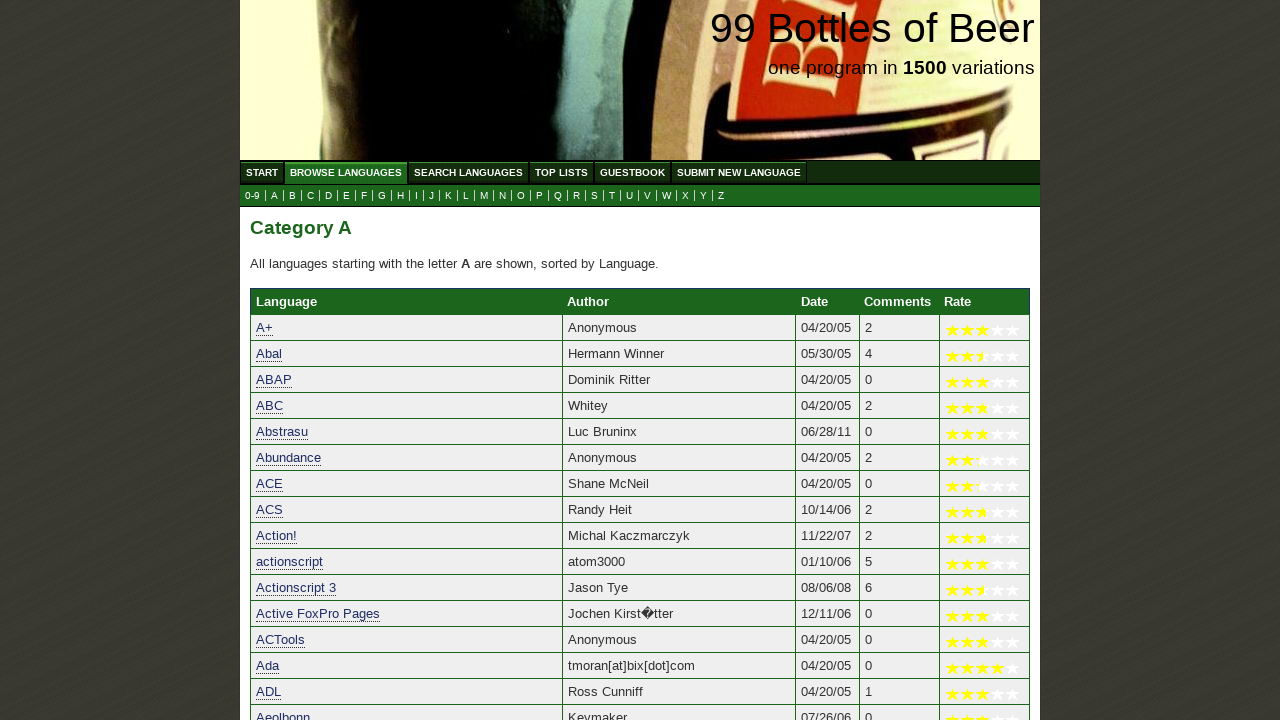

Clicked on letter M in submenu at (484, 196) on xpath=//ul[@id='submenu']//*[contains(text(),'M')]
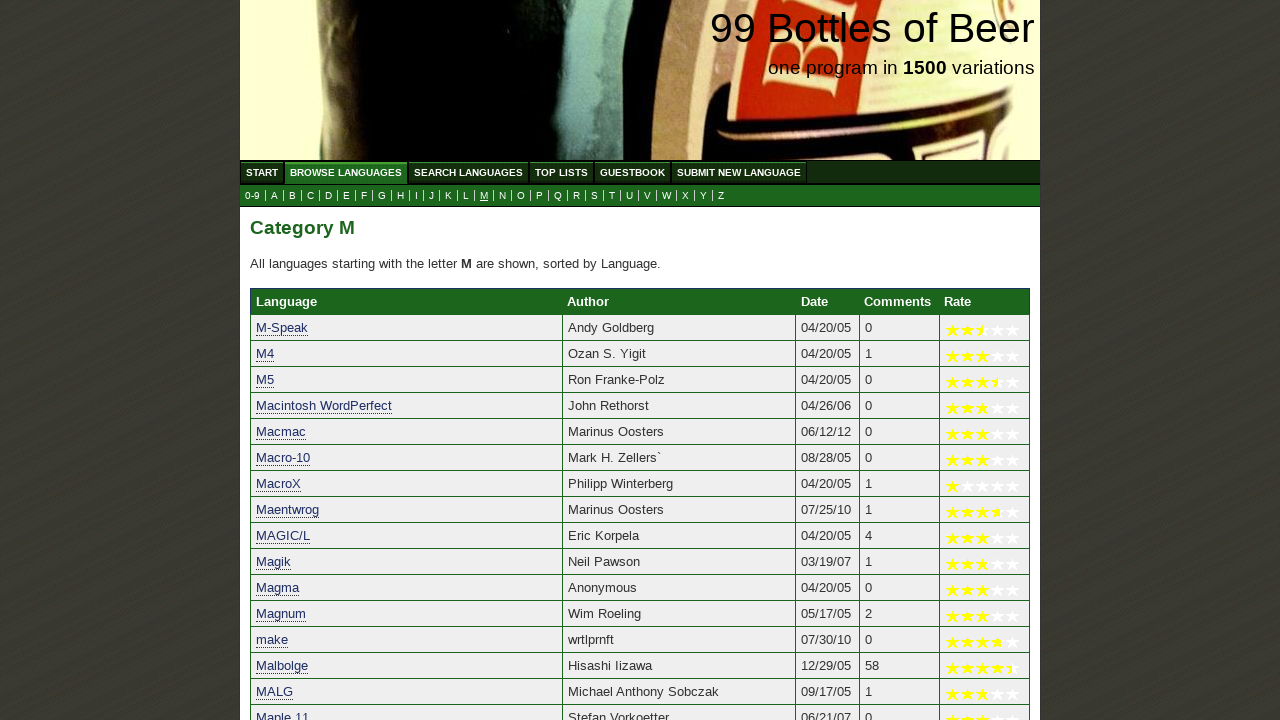

Waited for MySQL language link to be visible
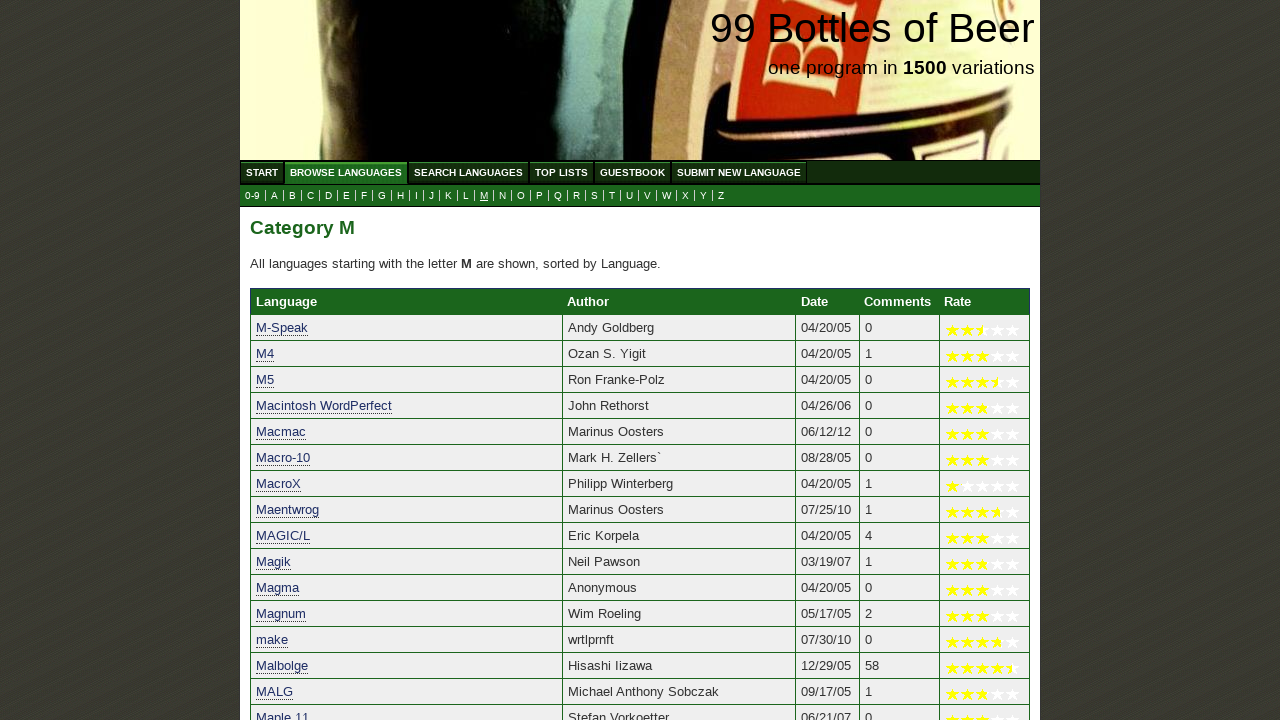

Located MySQL language link element
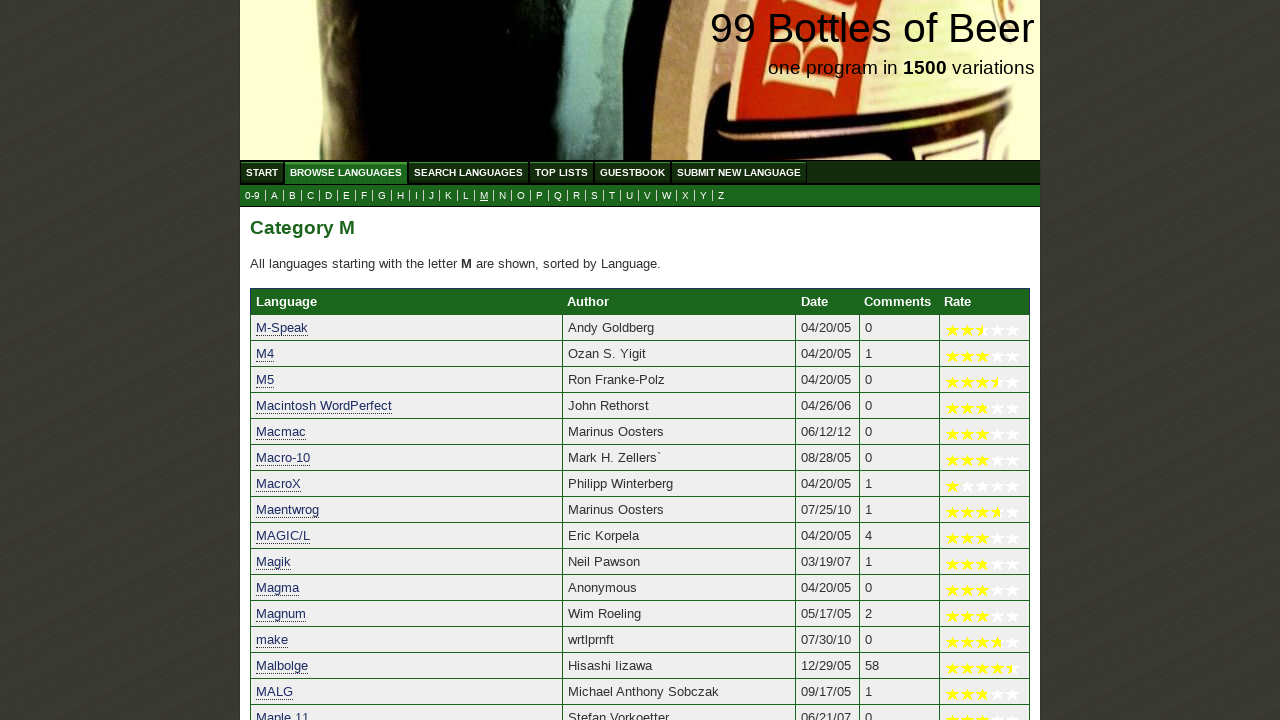

Verified MySQL language link text content matches 'MySQL'
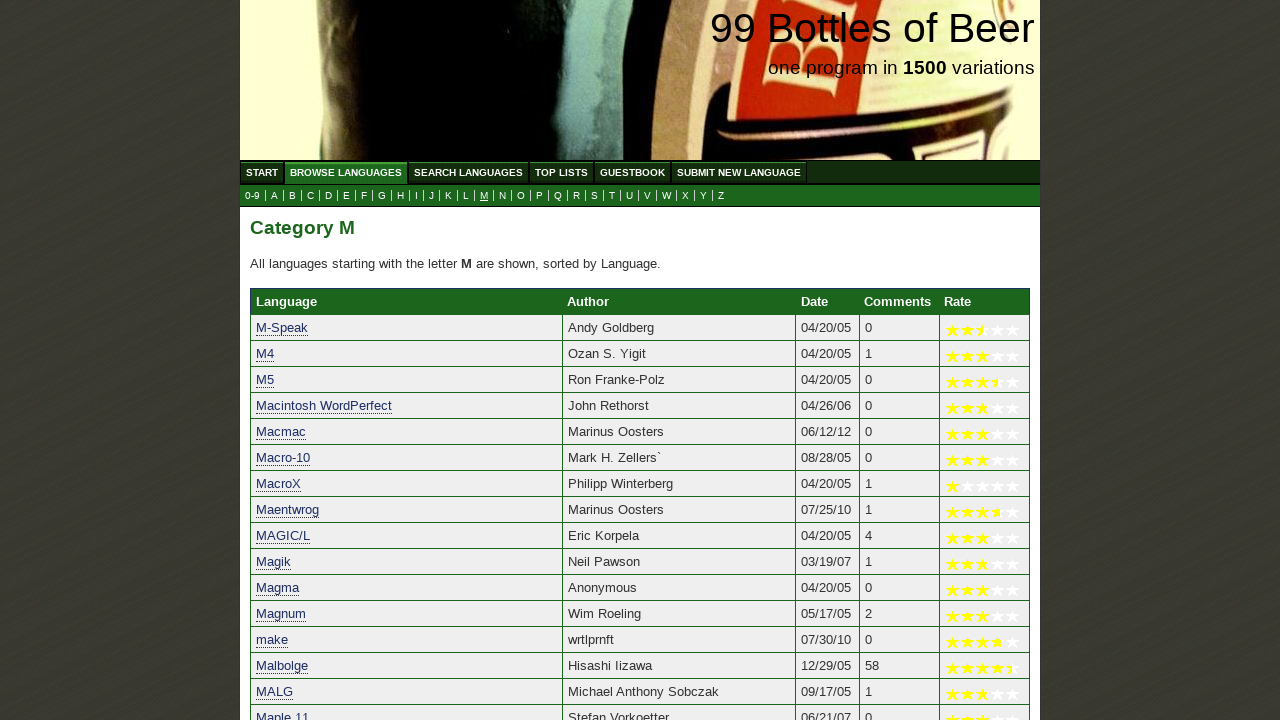

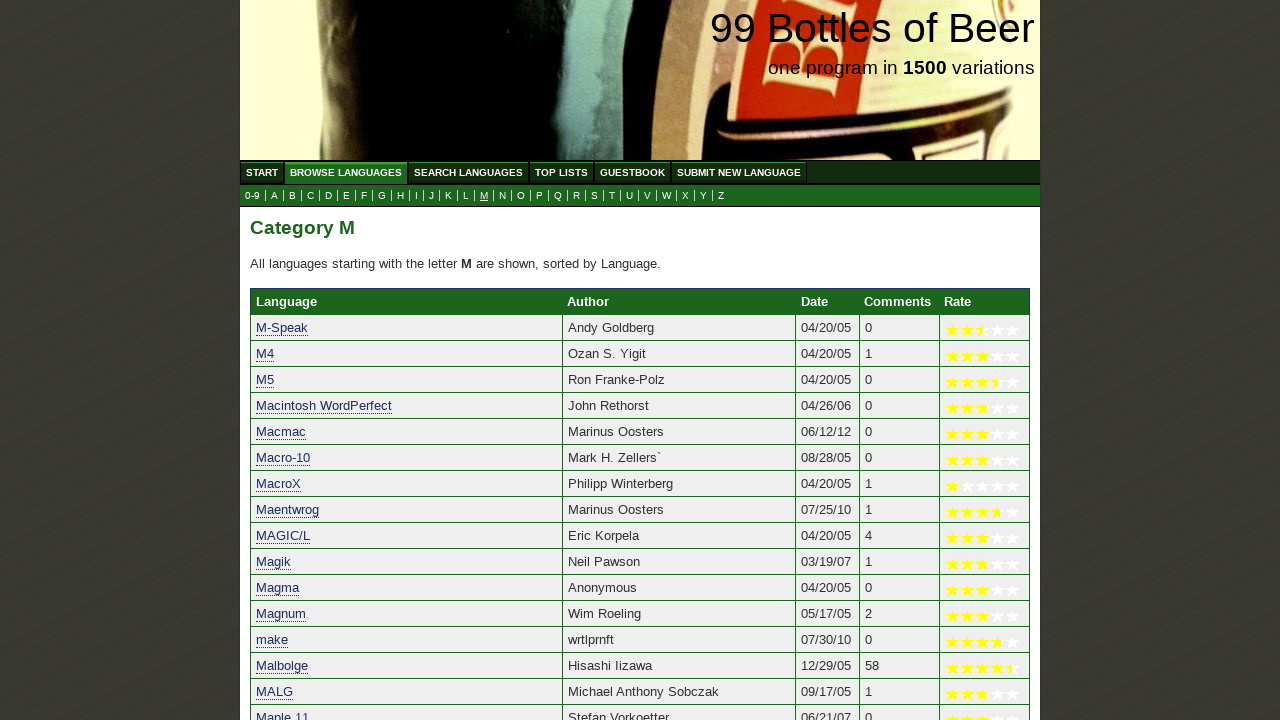